Tests marking all items as completed using the toggle-all checkbox

Starting URL: https://demo.playwright.dev/todomvc

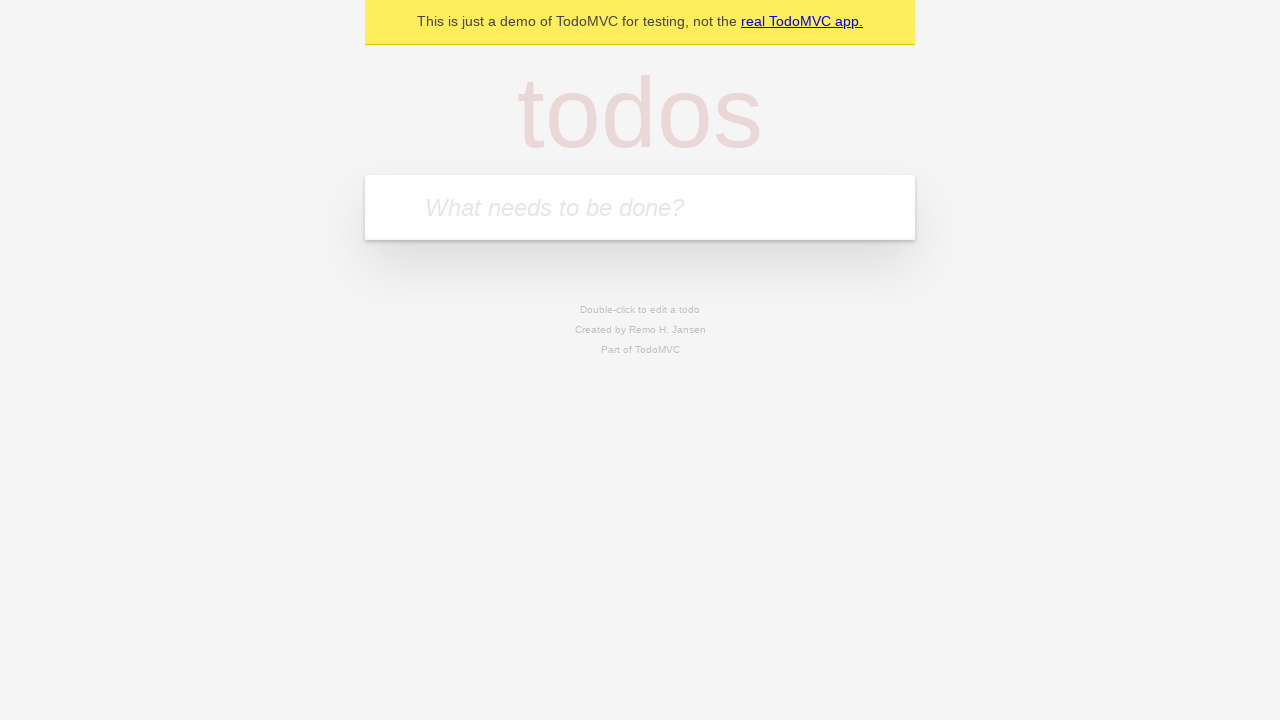

Filled todo input with 'buy some cheese' on internal:attr=[placeholder="What needs to be done?"i]
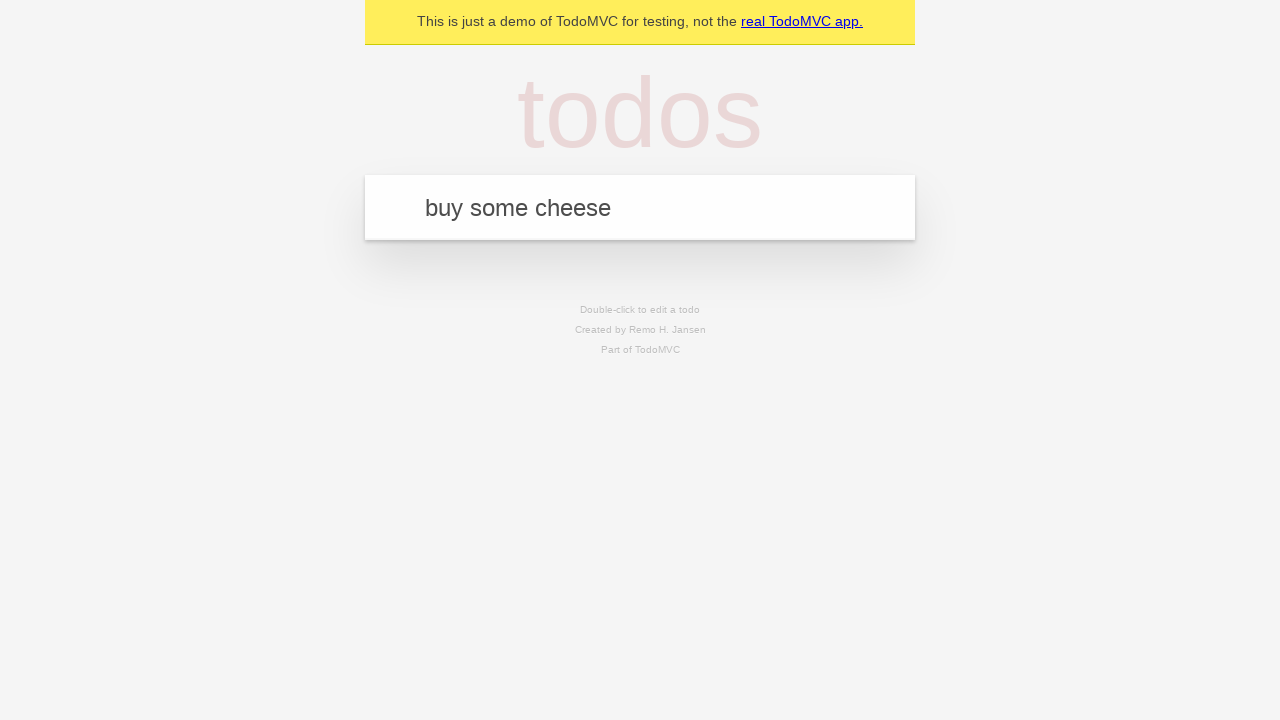

Pressed Enter to add first todo item on internal:attr=[placeholder="What needs to be done?"i]
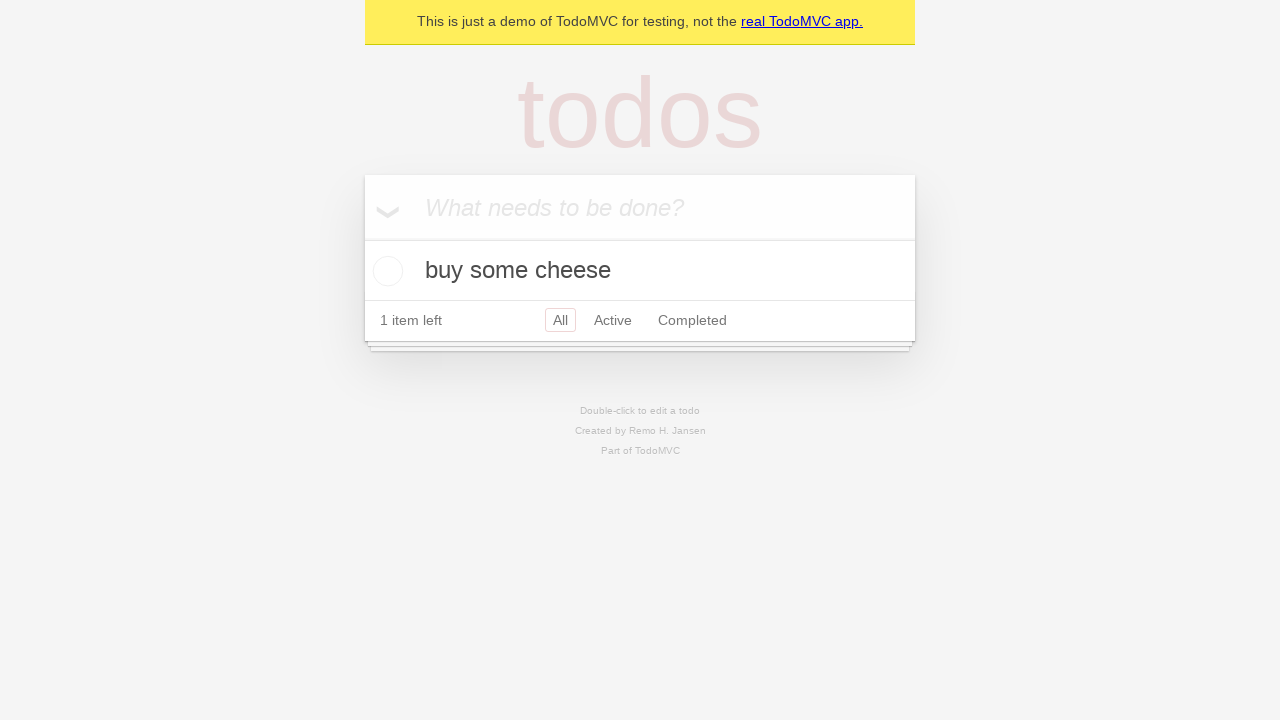

Filled todo input with 'feed the cat' on internal:attr=[placeholder="What needs to be done?"i]
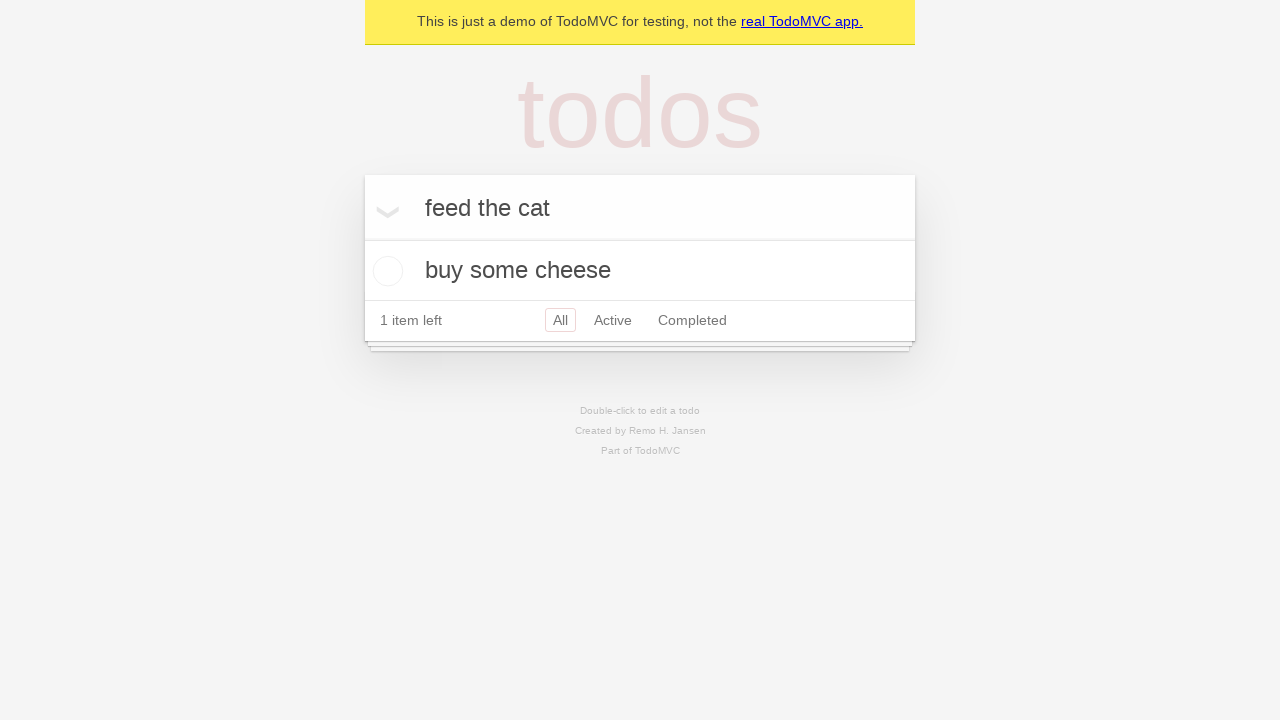

Pressed Enter to add second todo item on internal:attr=[placeholder="What needs to be done?"i]
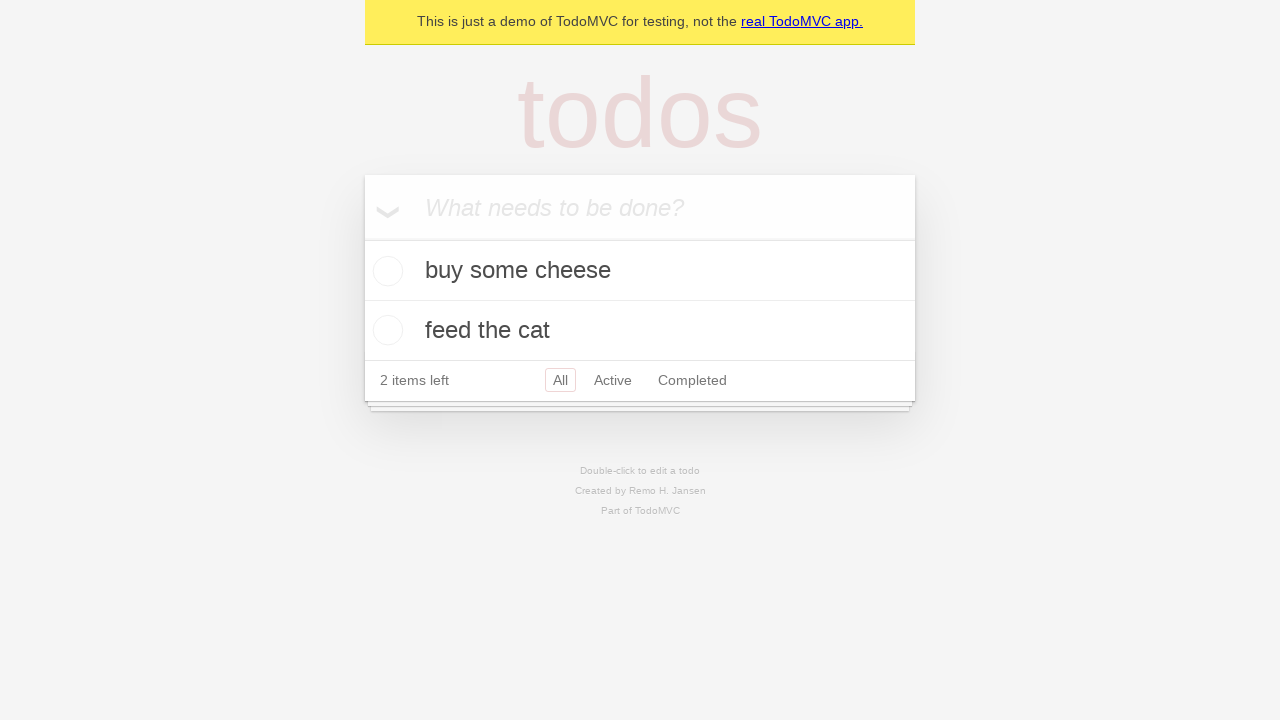

Filled todo input with 'book a doctors appointment' on internal:attr=[placeholder="What needs to be done?"i]
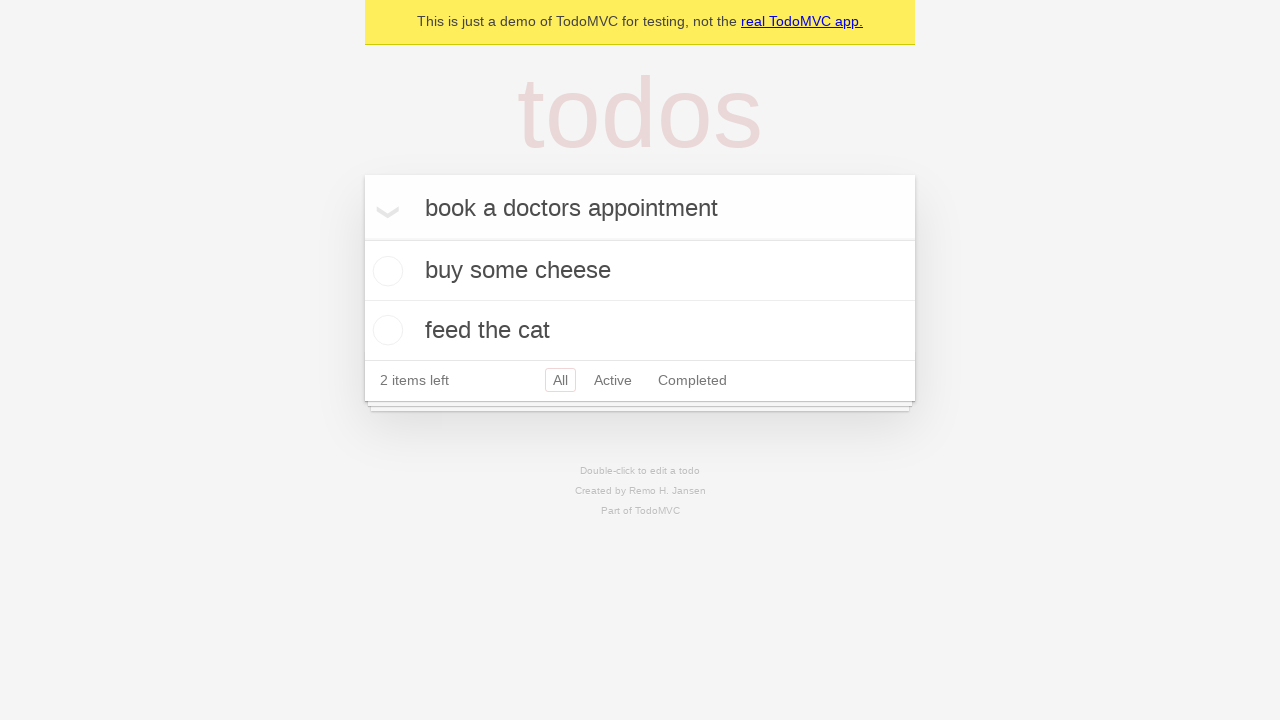

Pressed Enter to add third todo item on internal:attr=[placeholder="What needs to be done?"i]
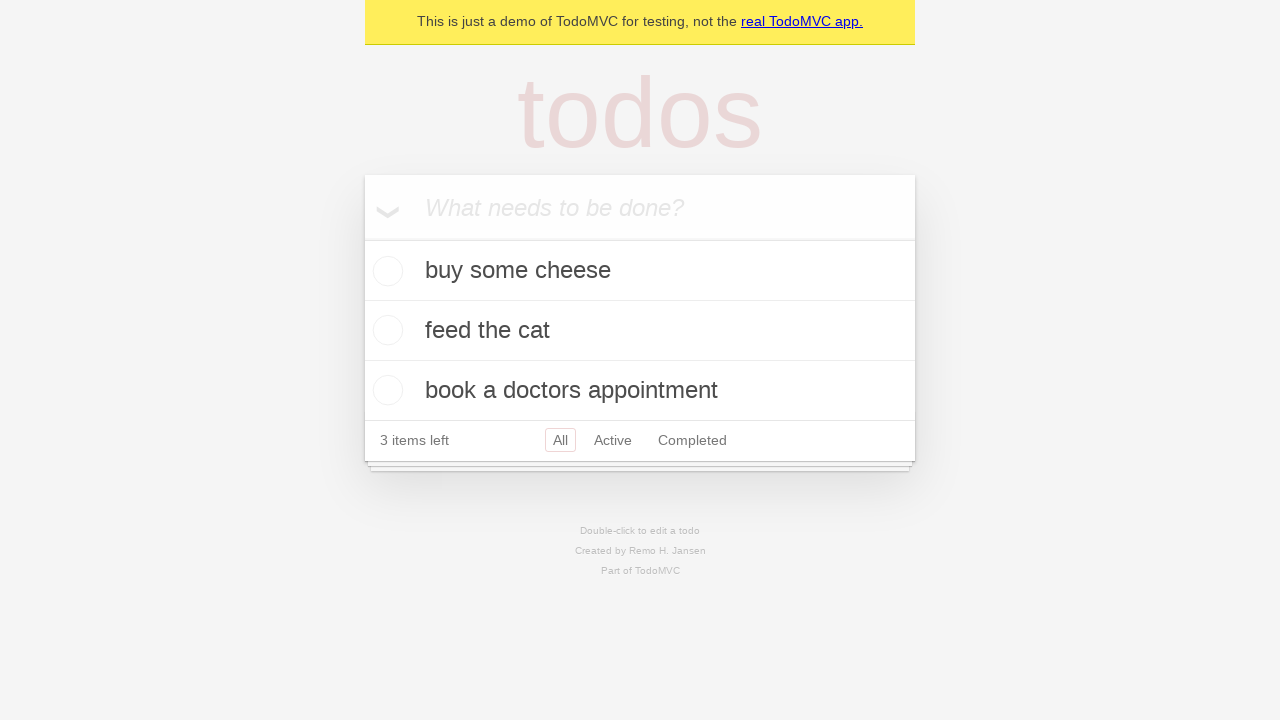

Waited for third todo item to appear
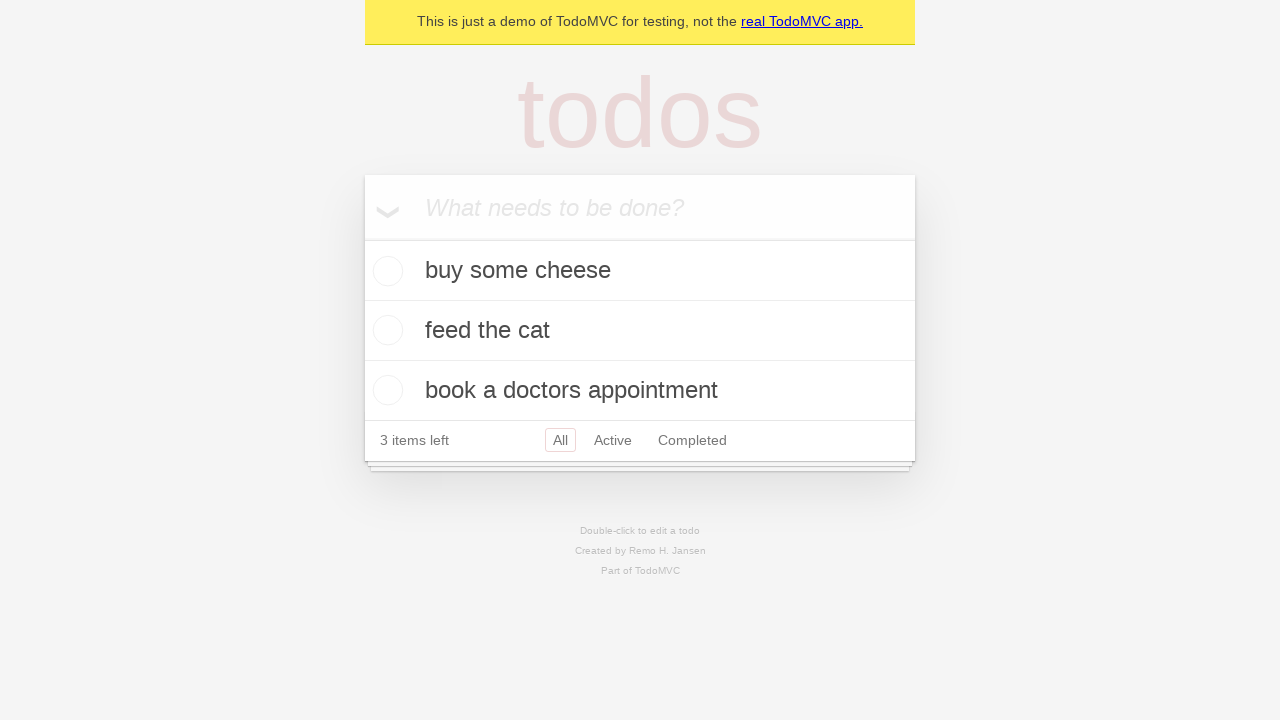

Clicked toggle-all checkbox to mark all items as completed at (362, 238) on internal:label="Mark all as complete"i
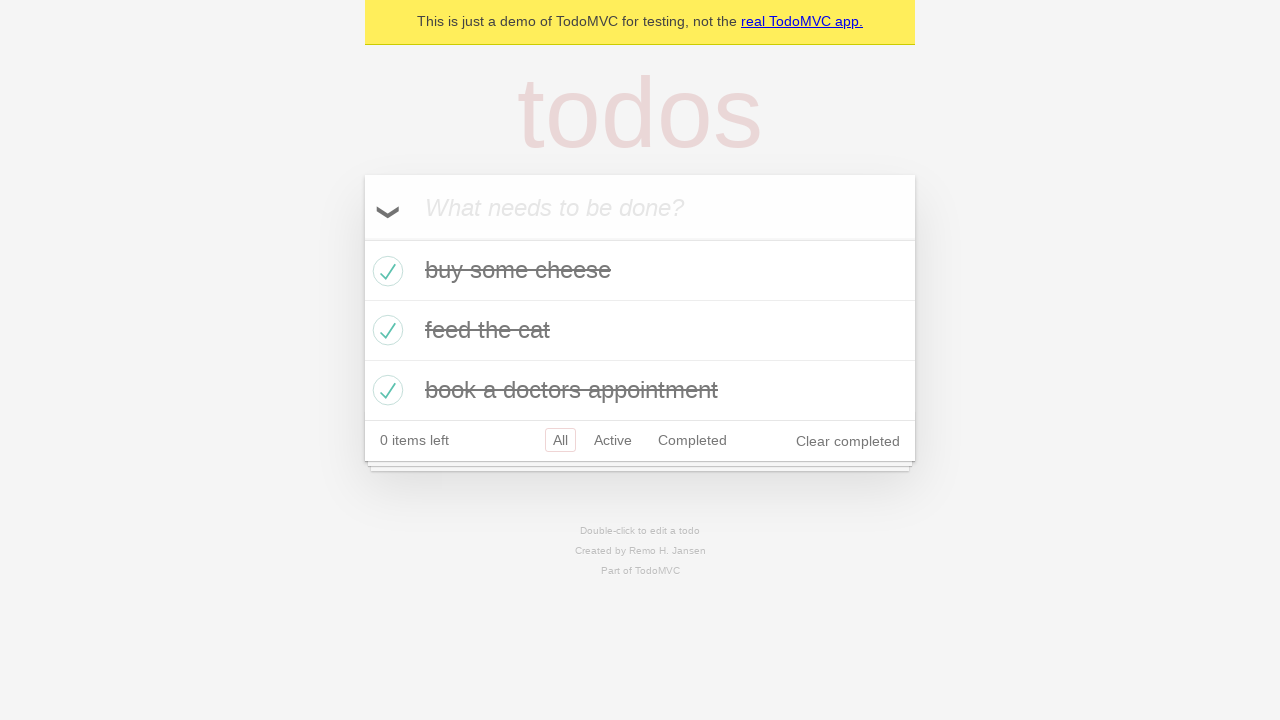

Waited for all items to be marked as completed
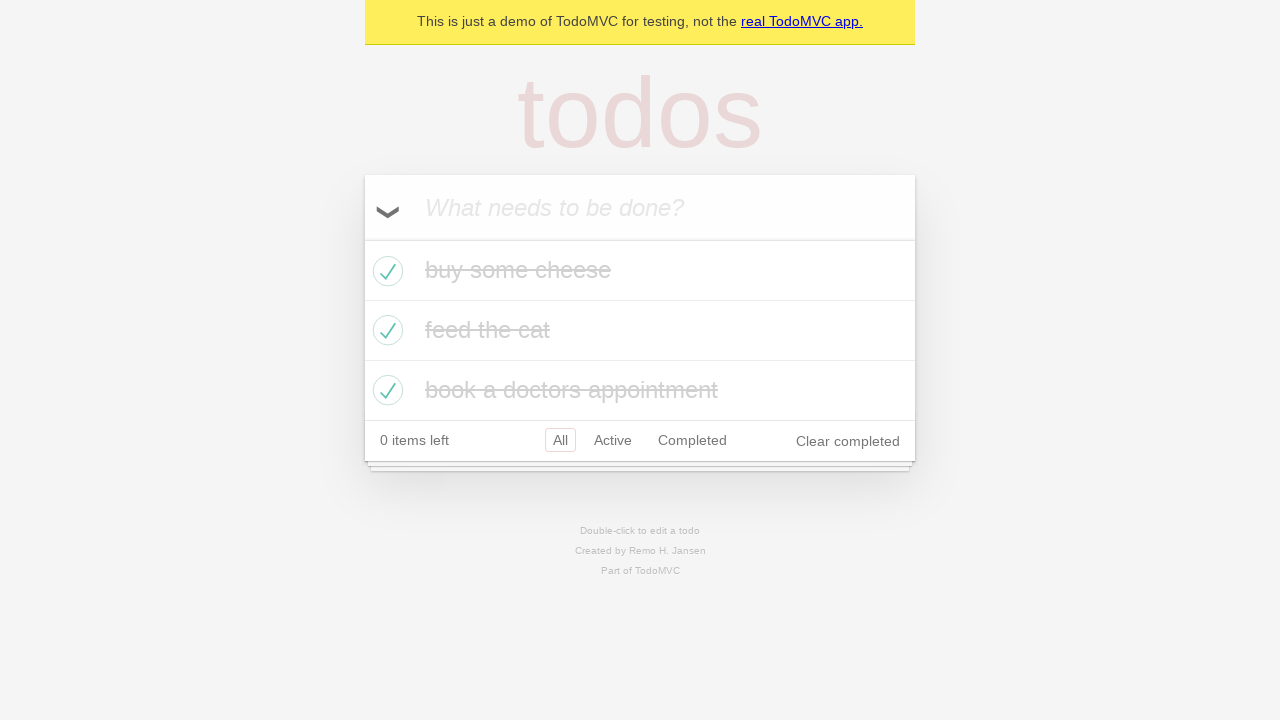

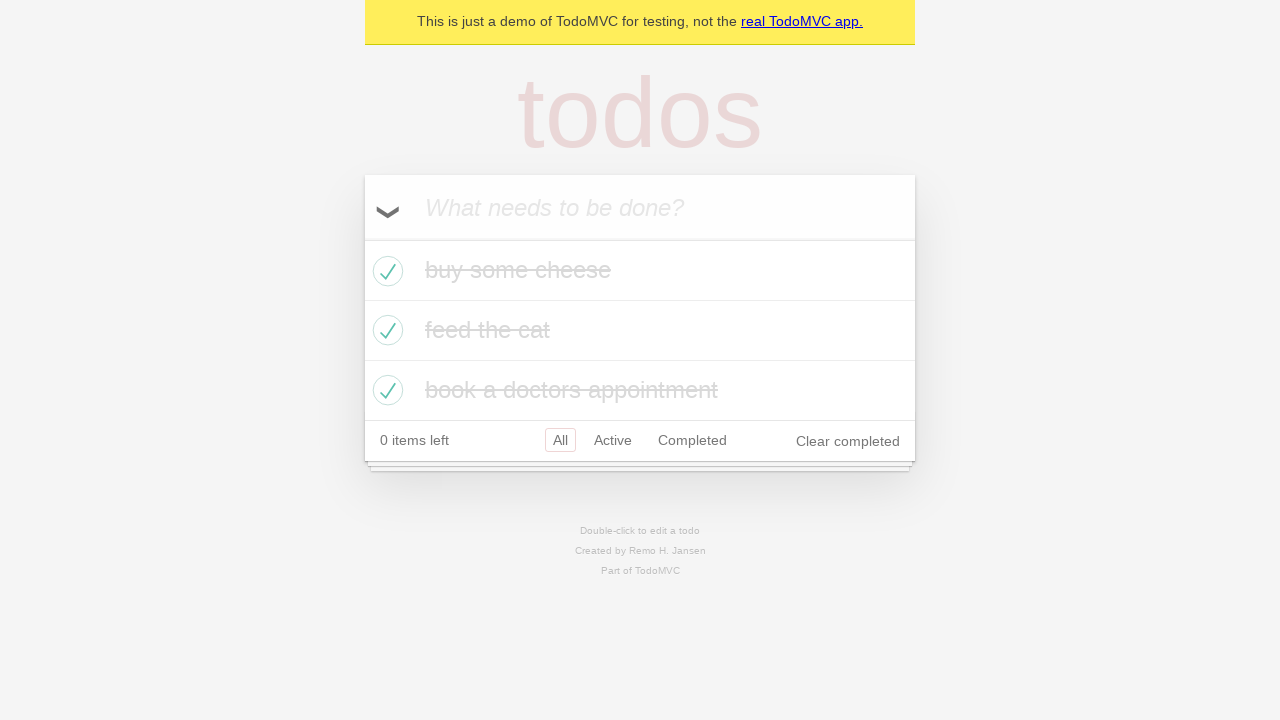